Tests dropdown selection functionality on Tamil Daily Calendar website by selecting months using different methods (by index, value, and visible text)

Starting URL: https://www.tamildailycalendar.com/tamil_daily_calendar.php

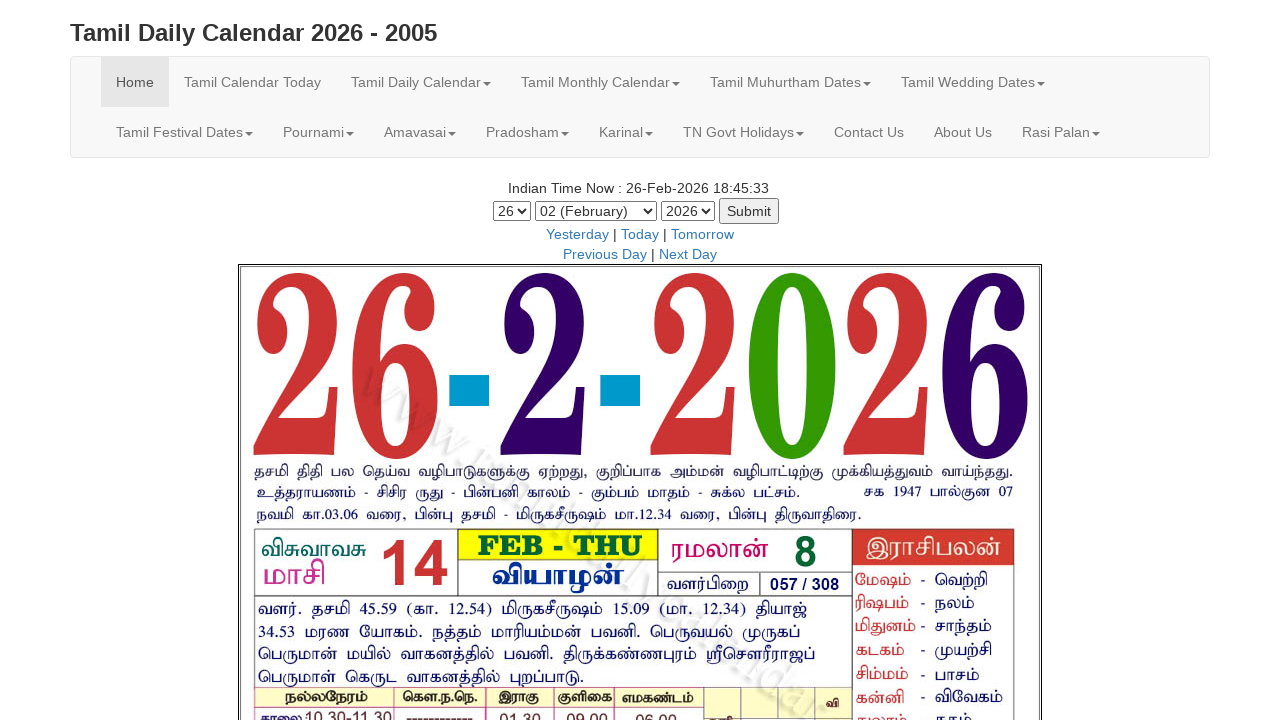

Selected June (index 5) from month dropdown on #month
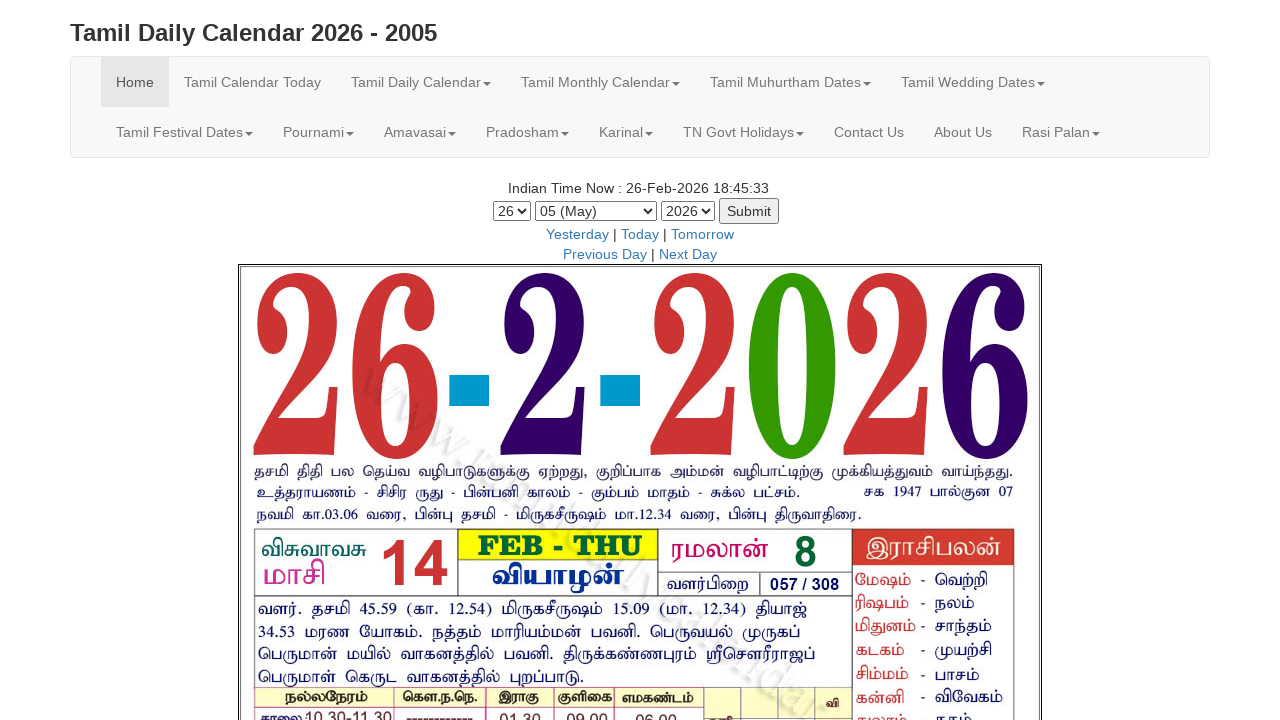

Selected January (value '01') from month dropdown on #month
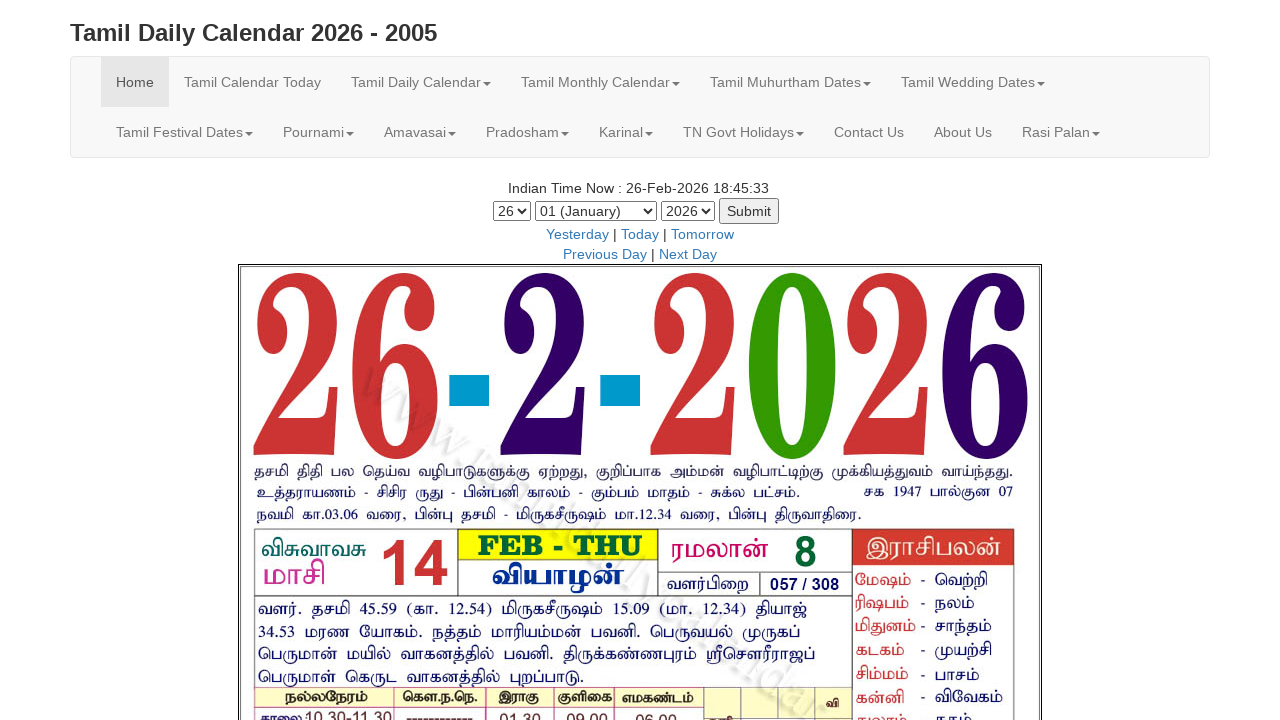

Selected December by visible text label from month dropdown on #month
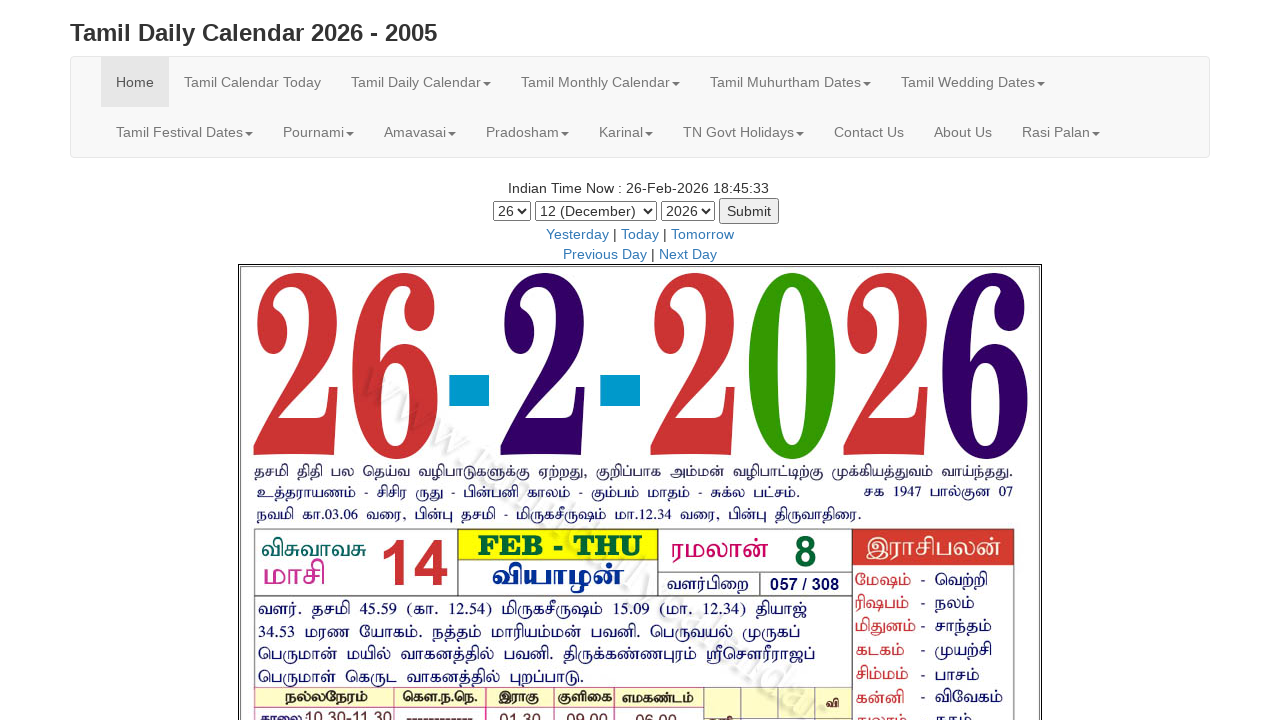

Retrieved all month options from dropdown - Total options: 13
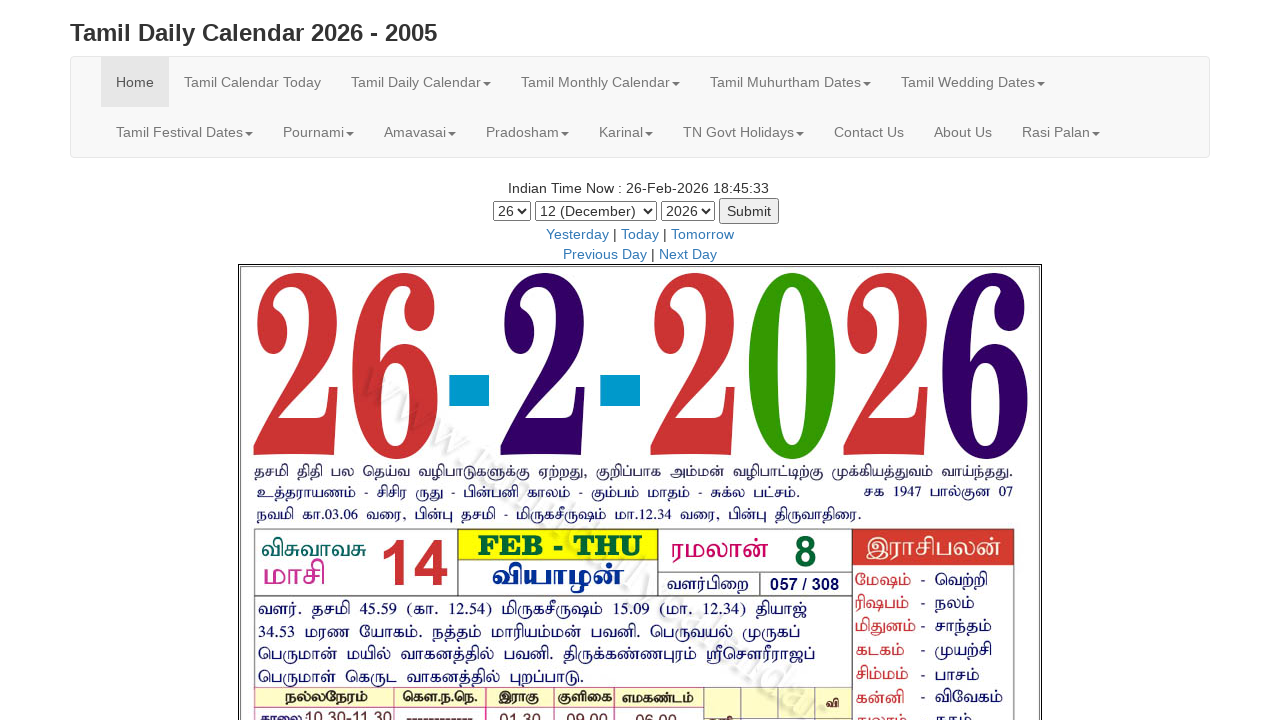

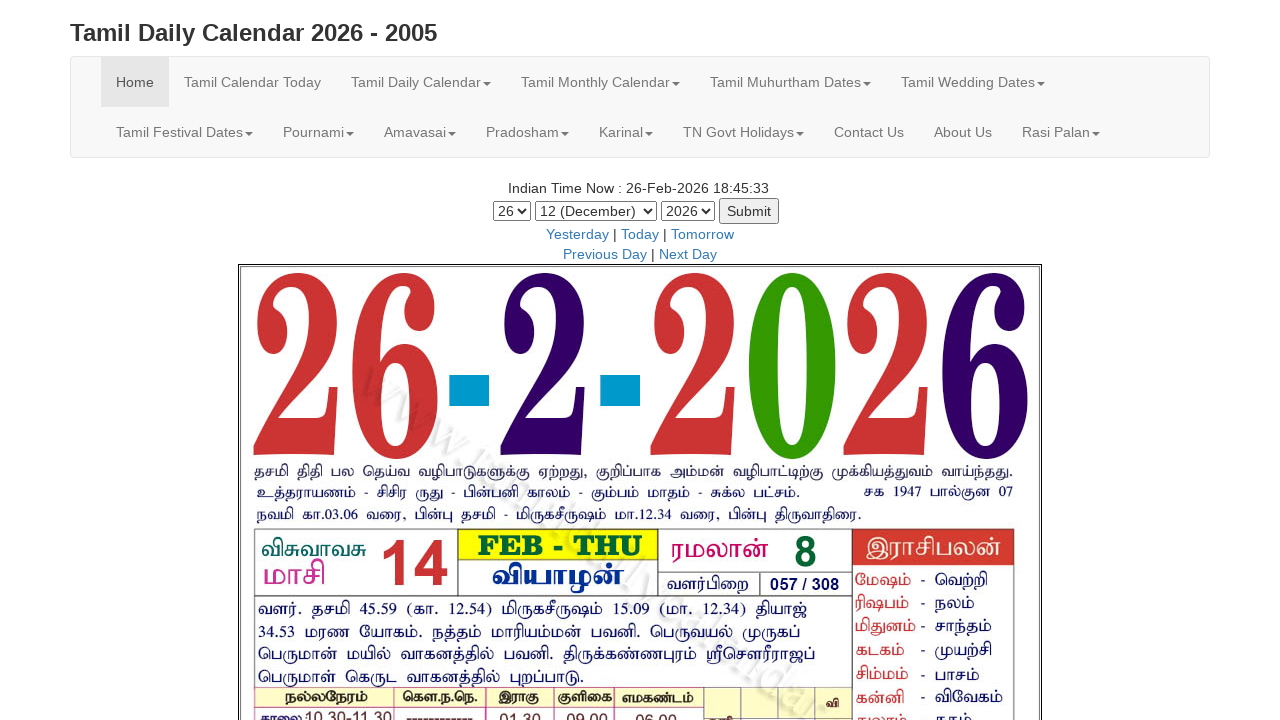